Tests drag and drop functionality by clicking and holding an element, moving it to another element, and releasing it

Starting URL: https://jqueryui.com/droppable/

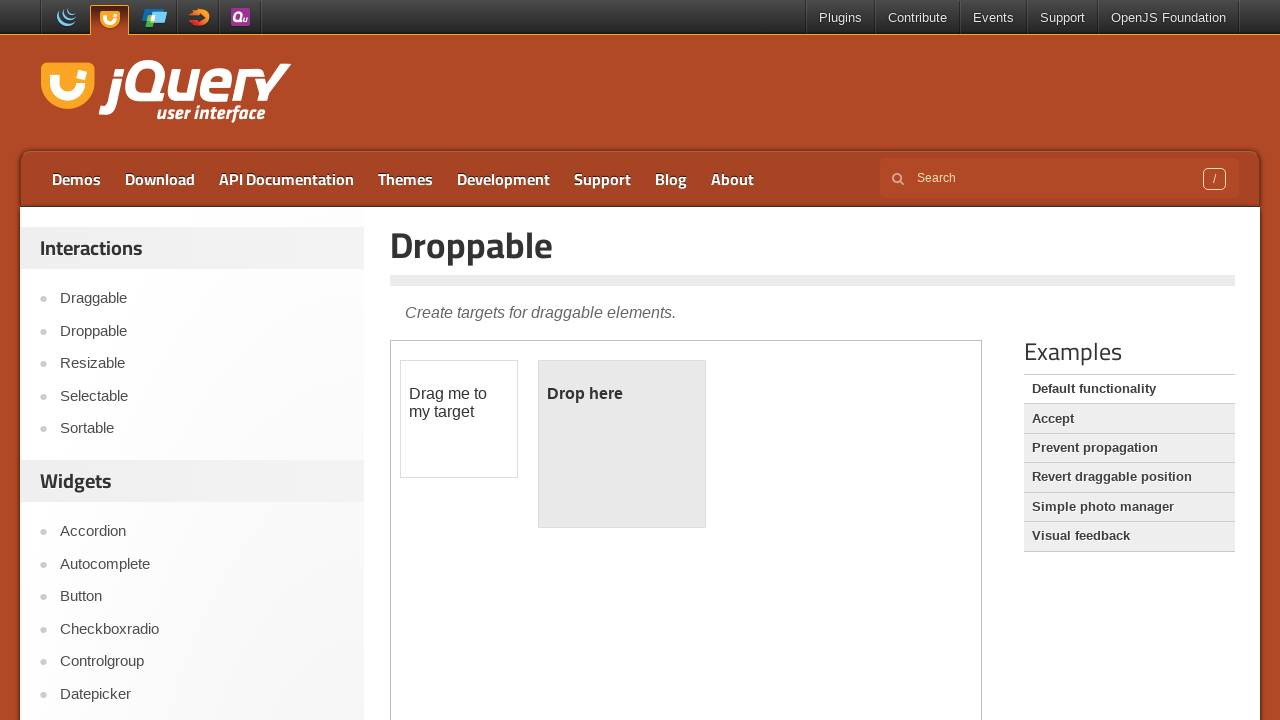

Located first iframe on the page
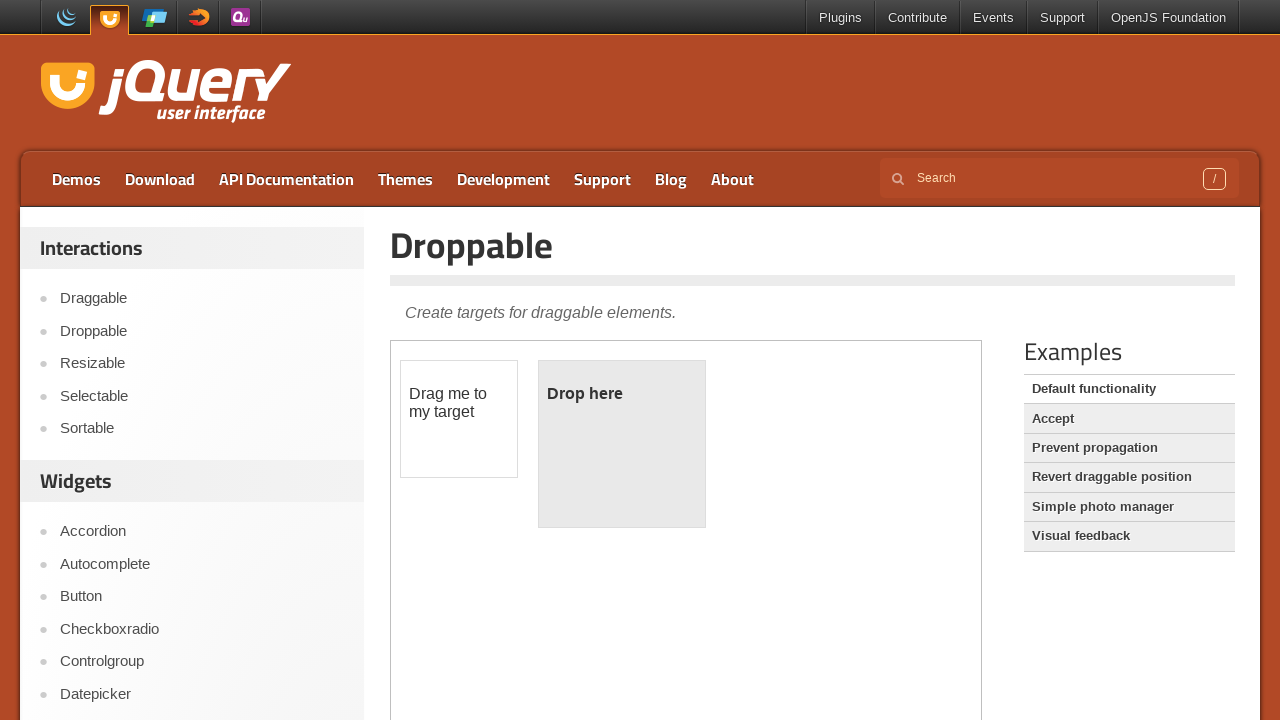

Located draggable element with id 'draggable'
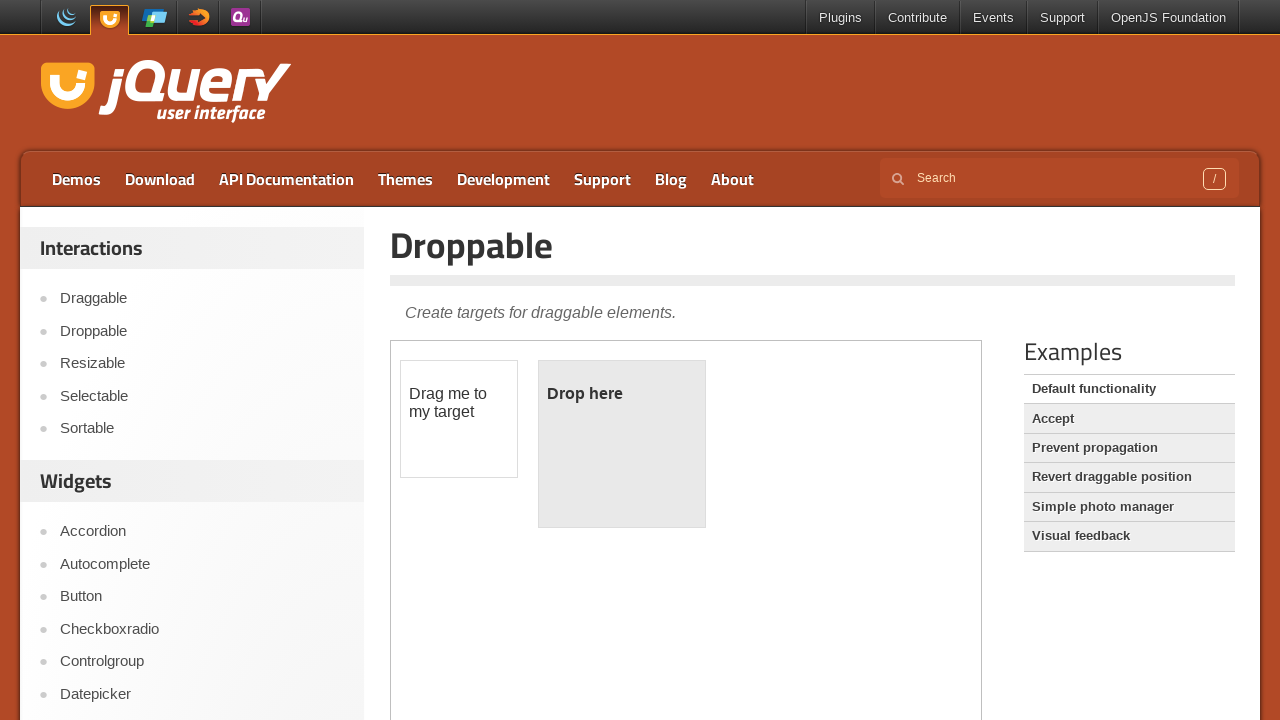

Located droppable element with id 'droppable'
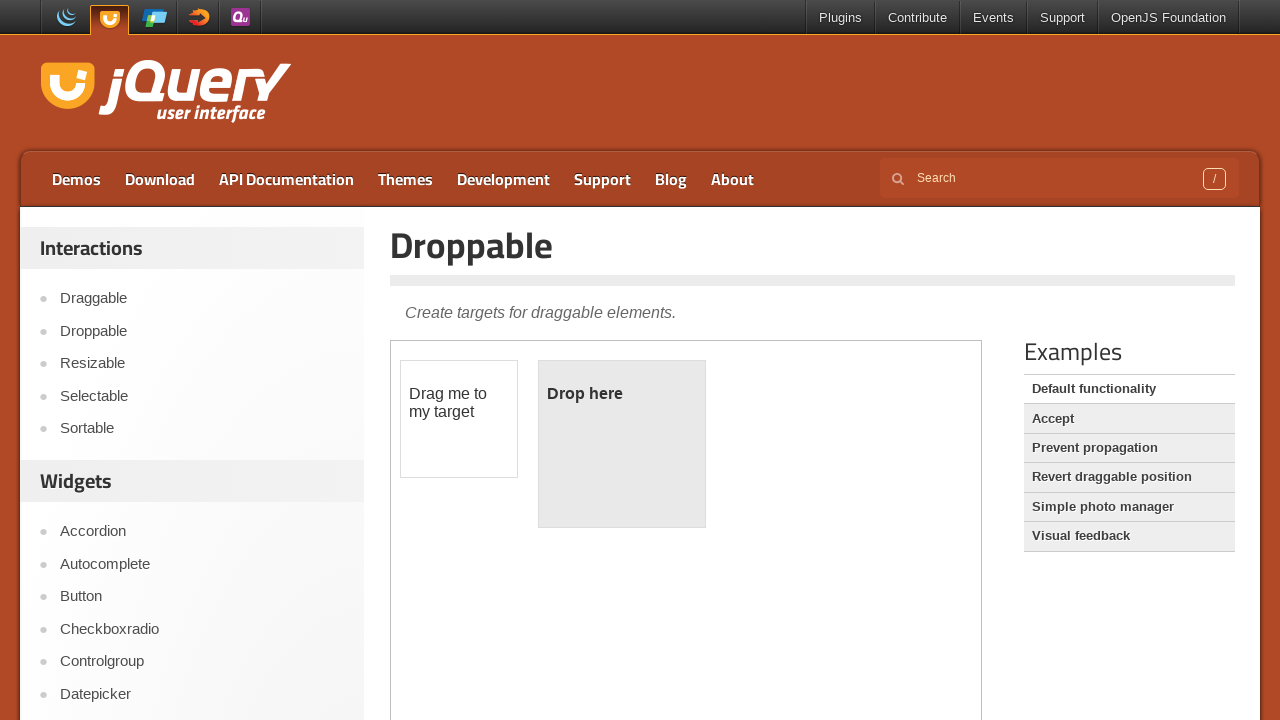

Hovered over draggable element at (459, 419) on iframe >> nth=0 >> internal:control=enter-frame >> #draggable
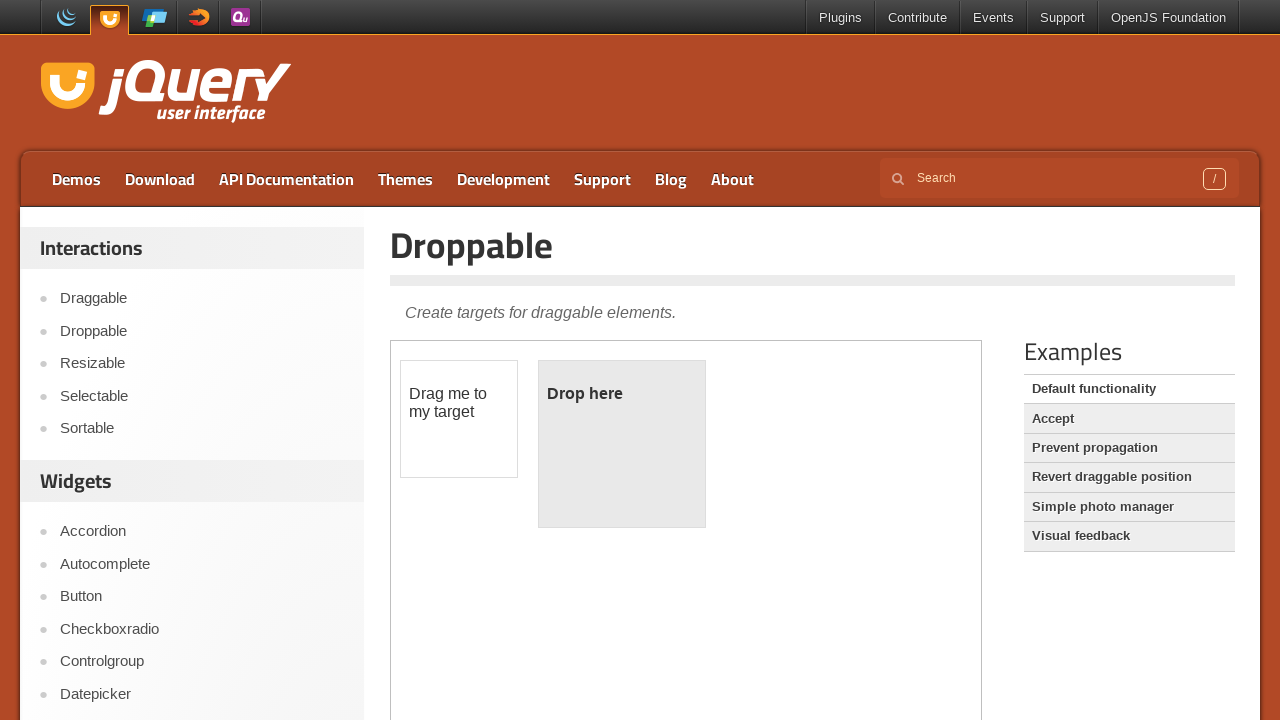

Pressed mouse button down on draggable element at (459, 419)
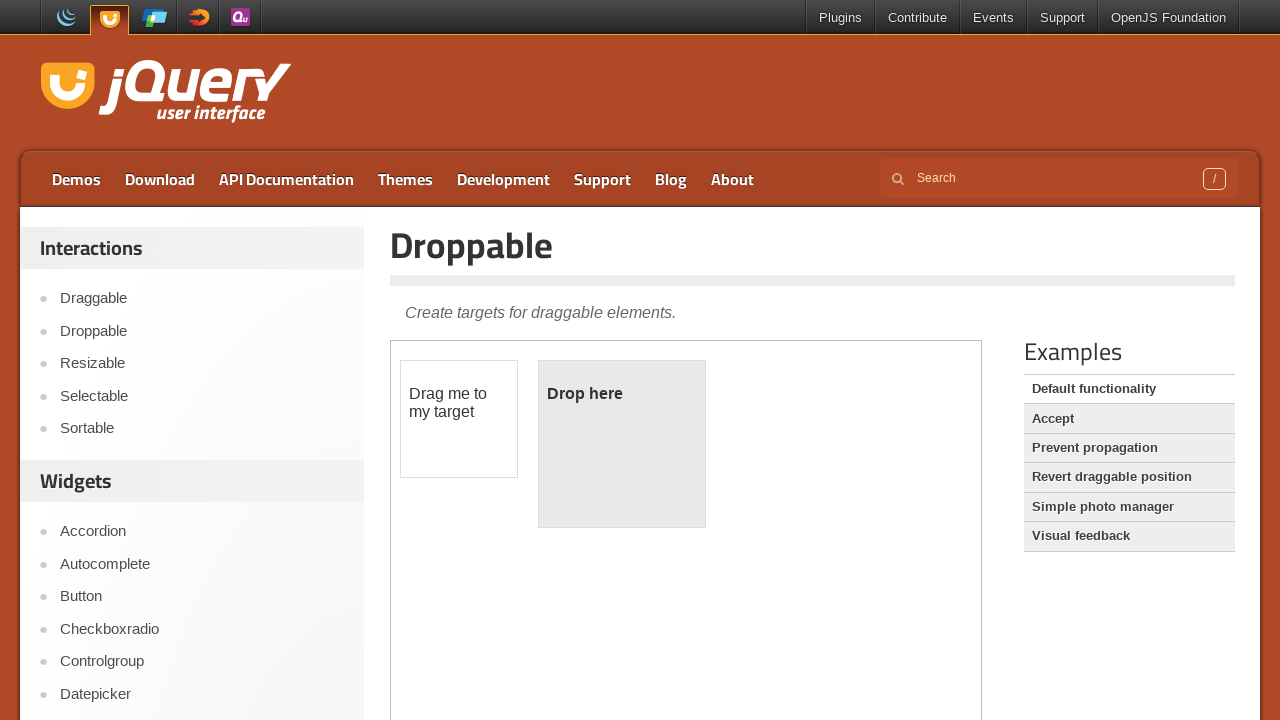

Moved mouse to droppable element while holding button down at (622, 444) on iframe >> nth=0 >> internal:control=enter-frame >> #droppable
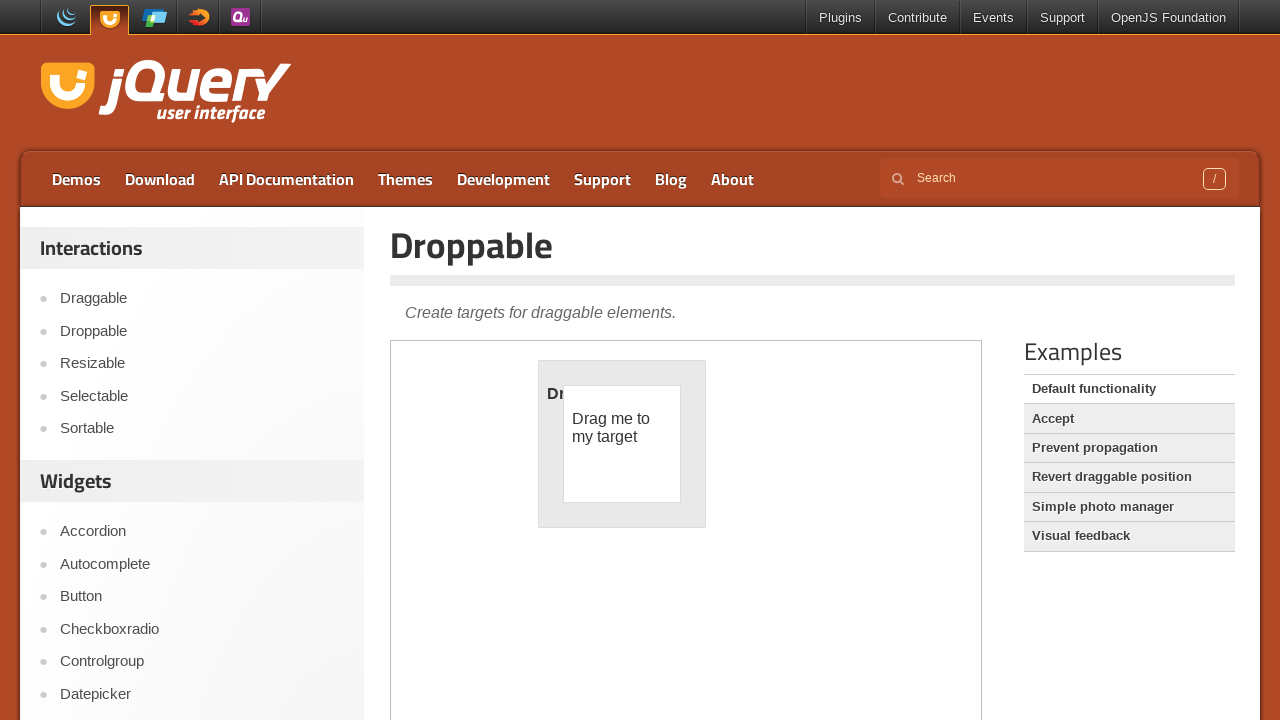

Released mouse button to complete drag and drop at (622, 444)
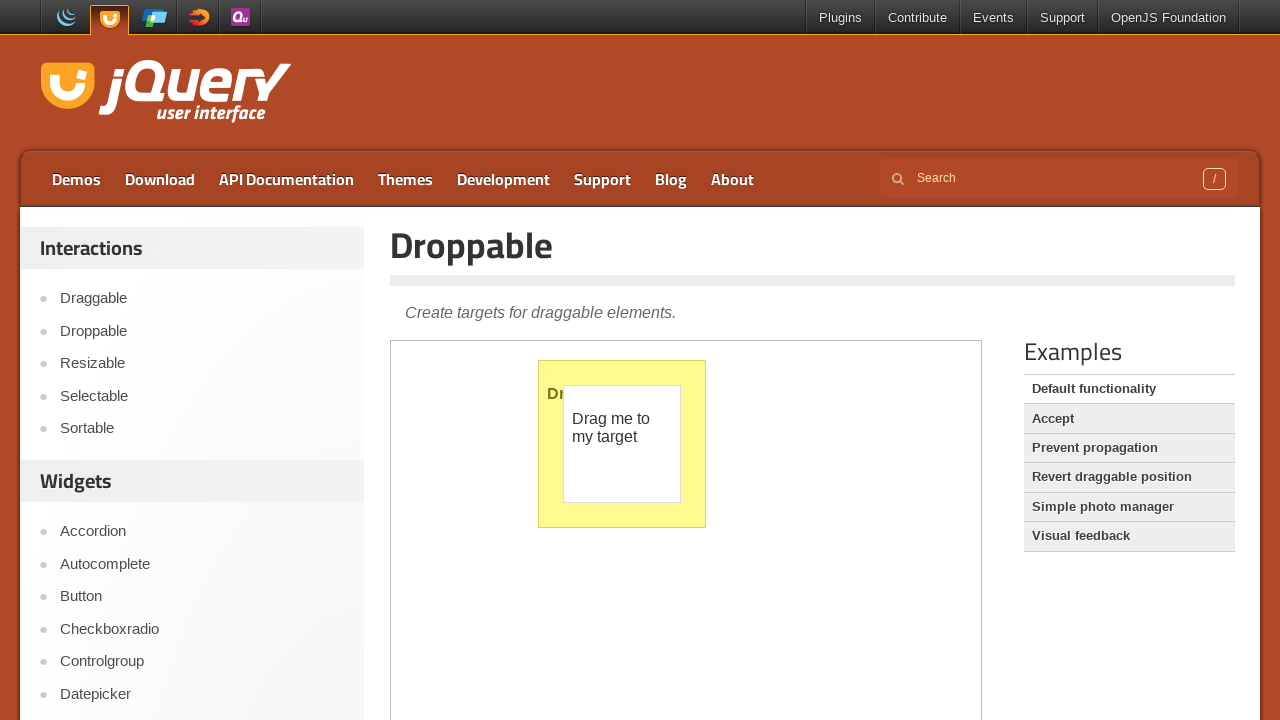

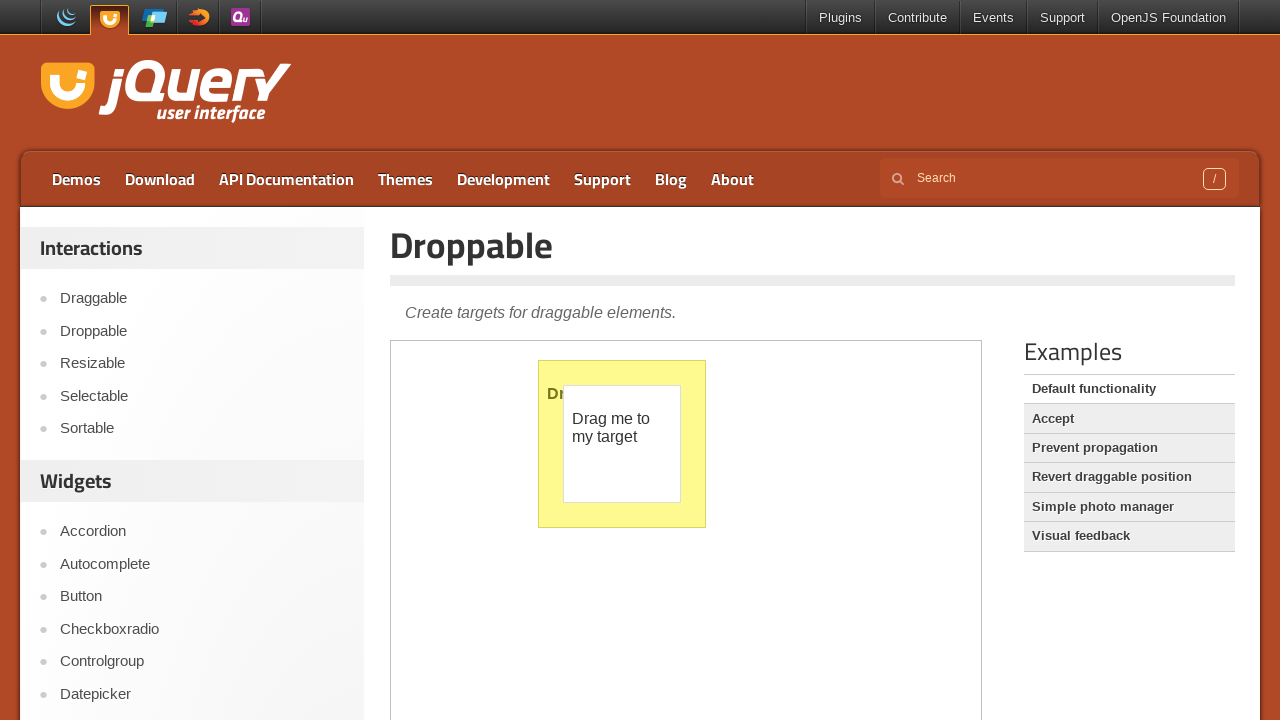